Tests table sorting functionality by clicking on the vegetable/fruit name column header and verifying that the items are displayed in sorted order

Starting URL: https://rahulshettyacademy.com/seleniumPractise/#/offers

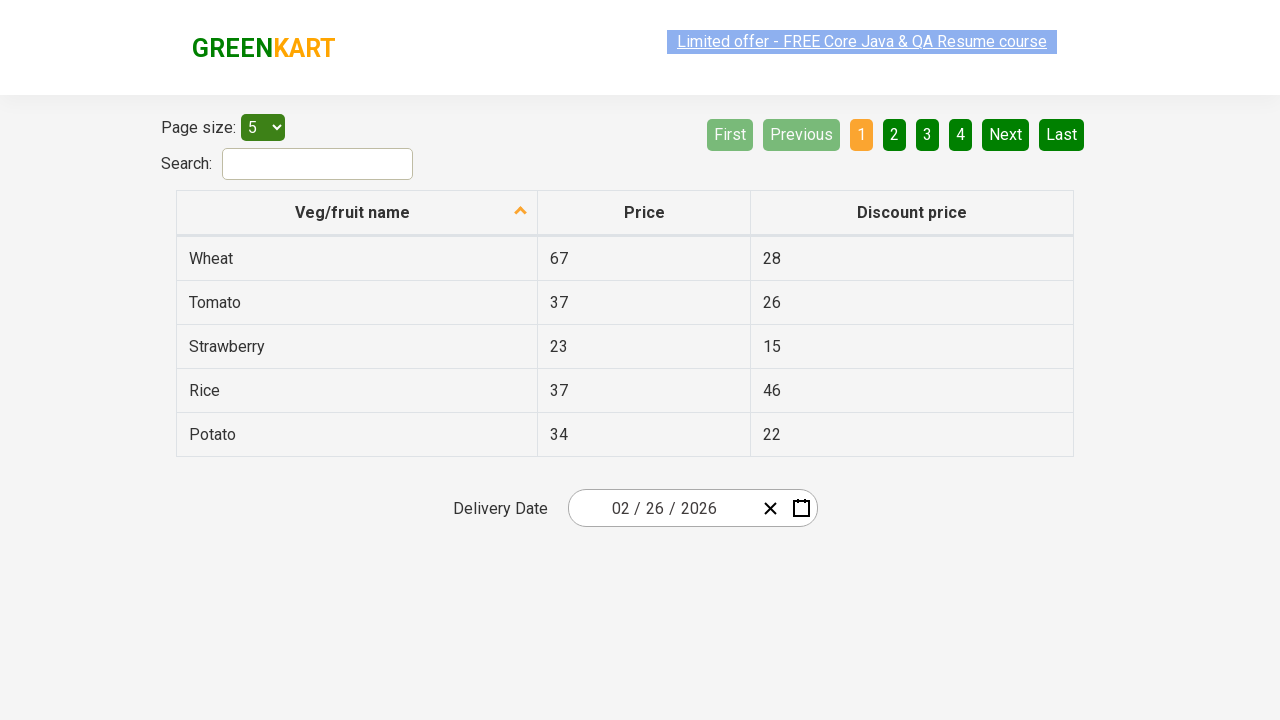

Clicked on 'Veg/fruit name' column header to sort table at (353, 212) on xpath=//span[text()='Veg/fruit name']
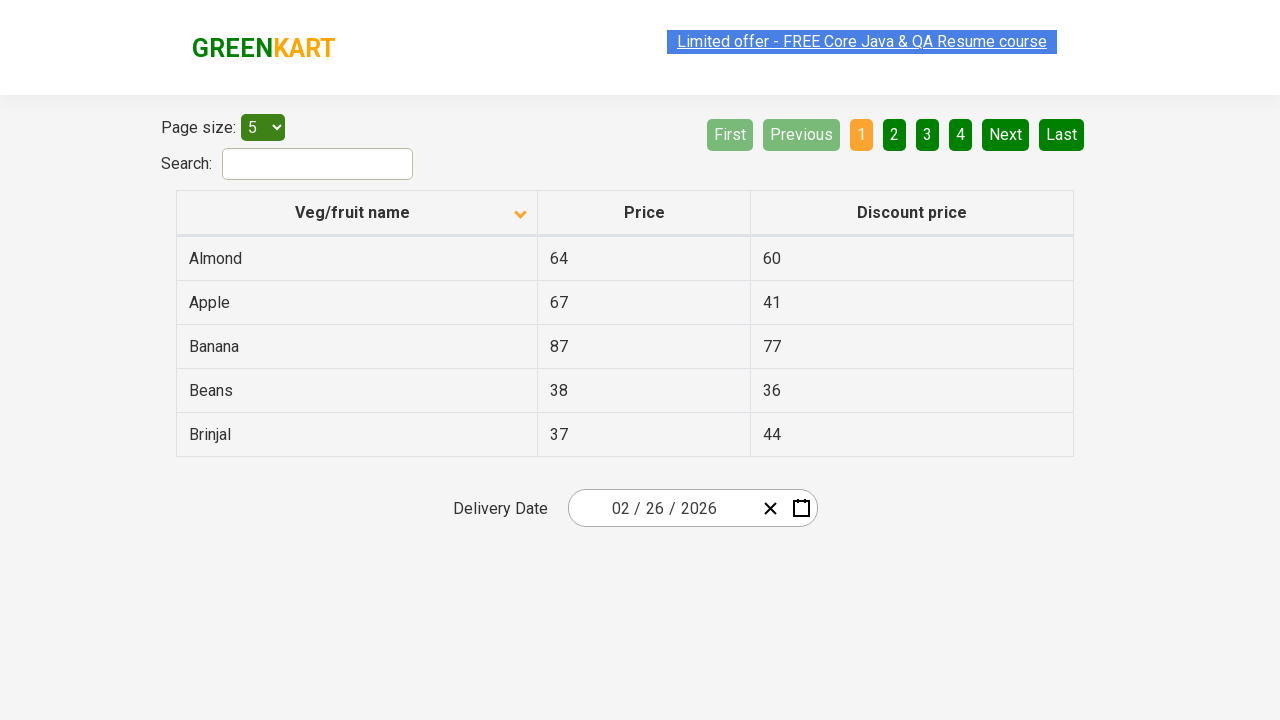

Table loaded and first column cells are visible
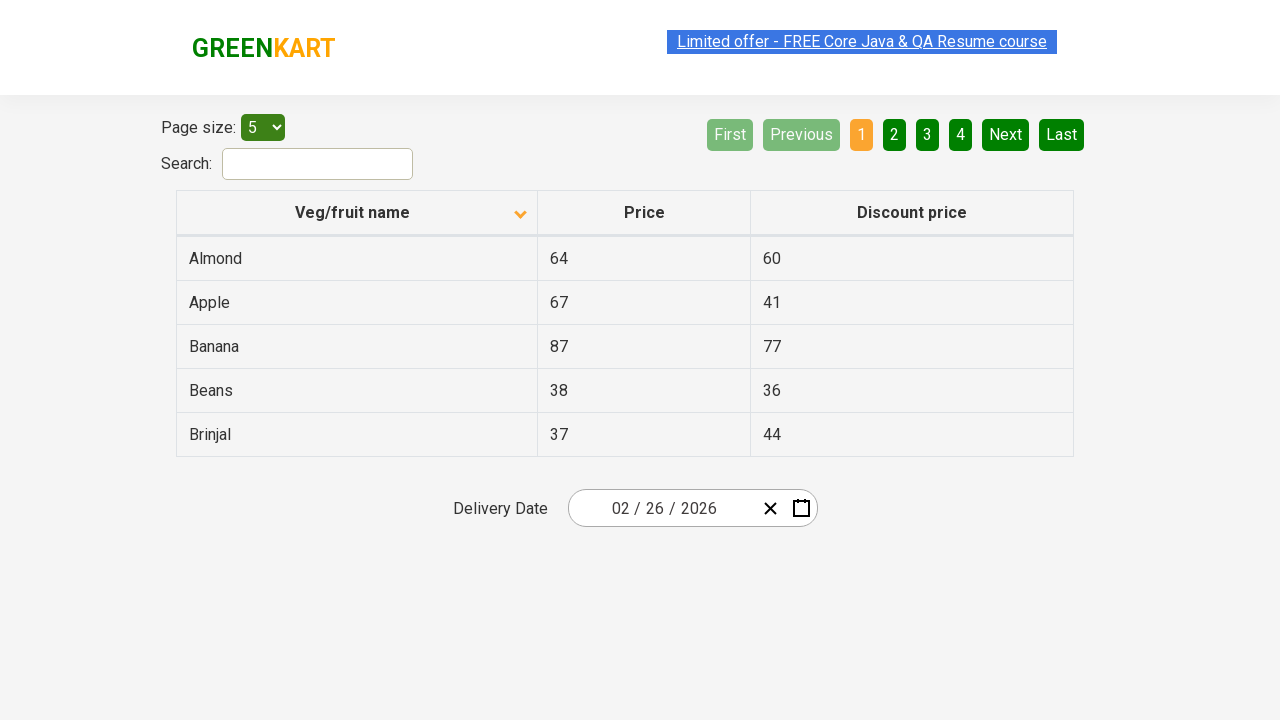

Retrieved all vegetable/fruit name elements from first column
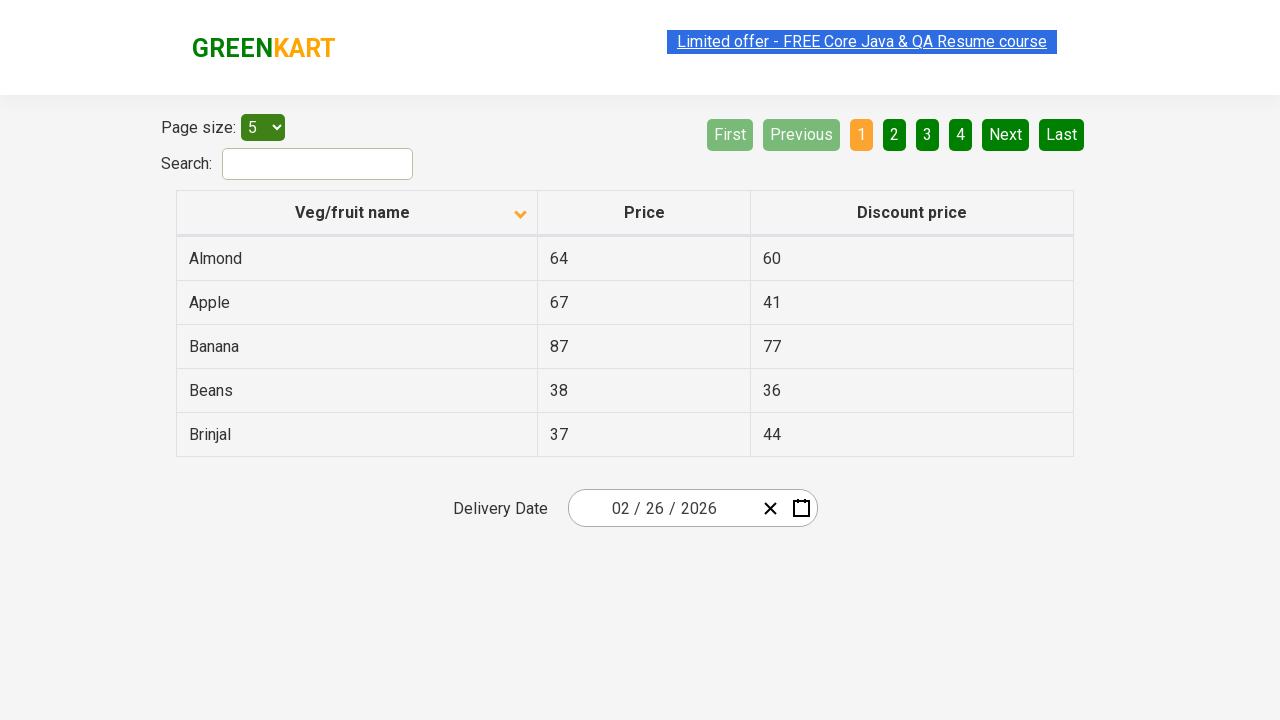

Extracted text content from 5 vegetable/fruit elements
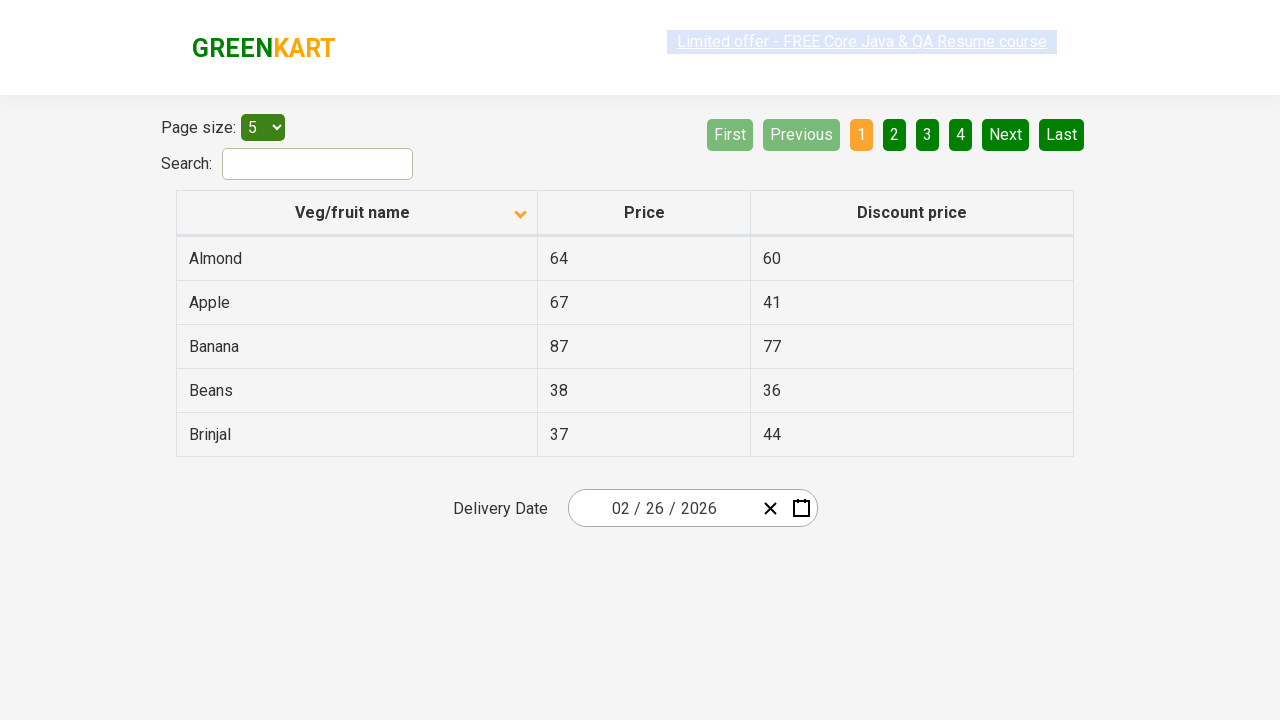

Verified that vegetable/fruit names are sorted in alphabetical order
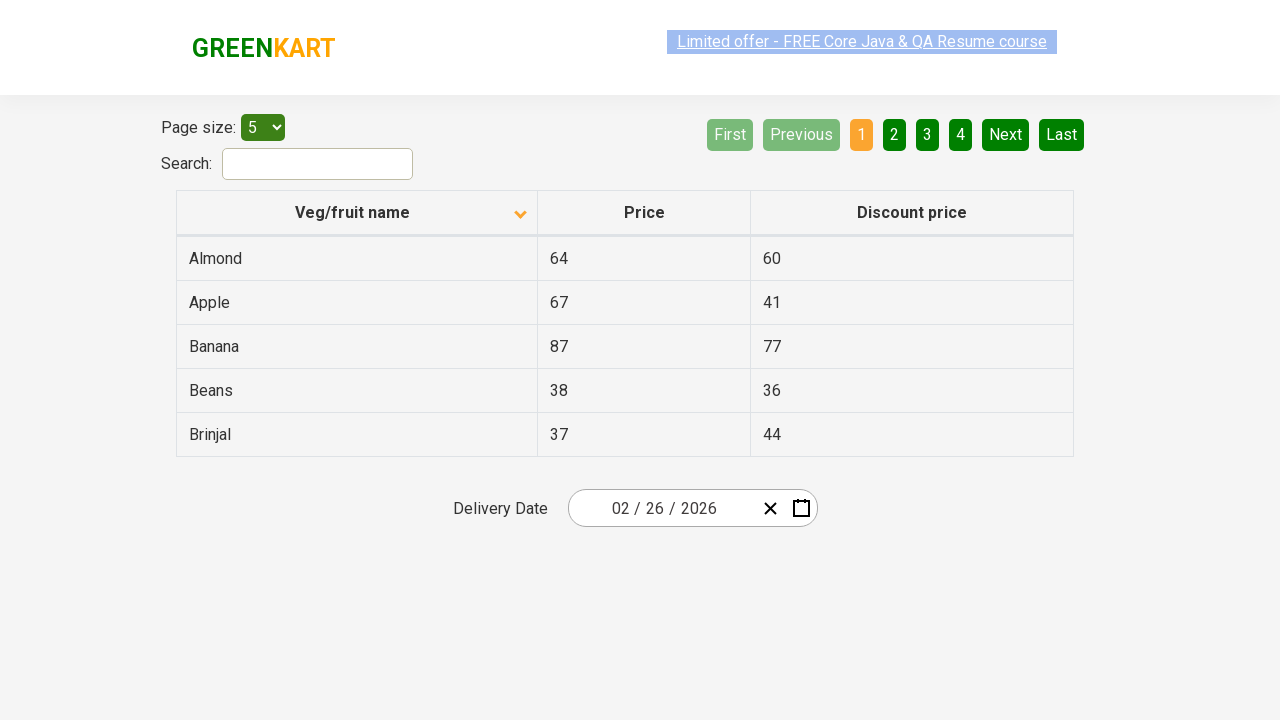

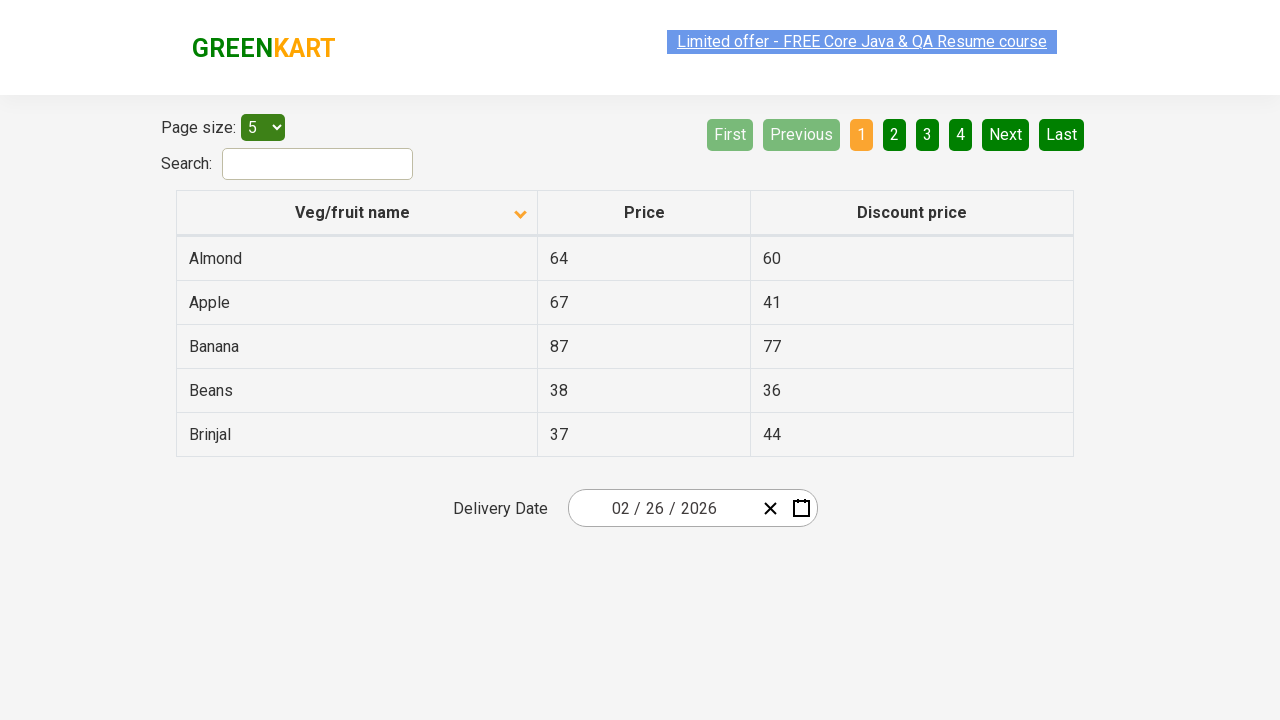